Tests handling of child windows by clicking a document link, extracting text from the new page, and using that text in the original page

Starting URL: https://rahulshettyacademy.com/loginpagePractise/

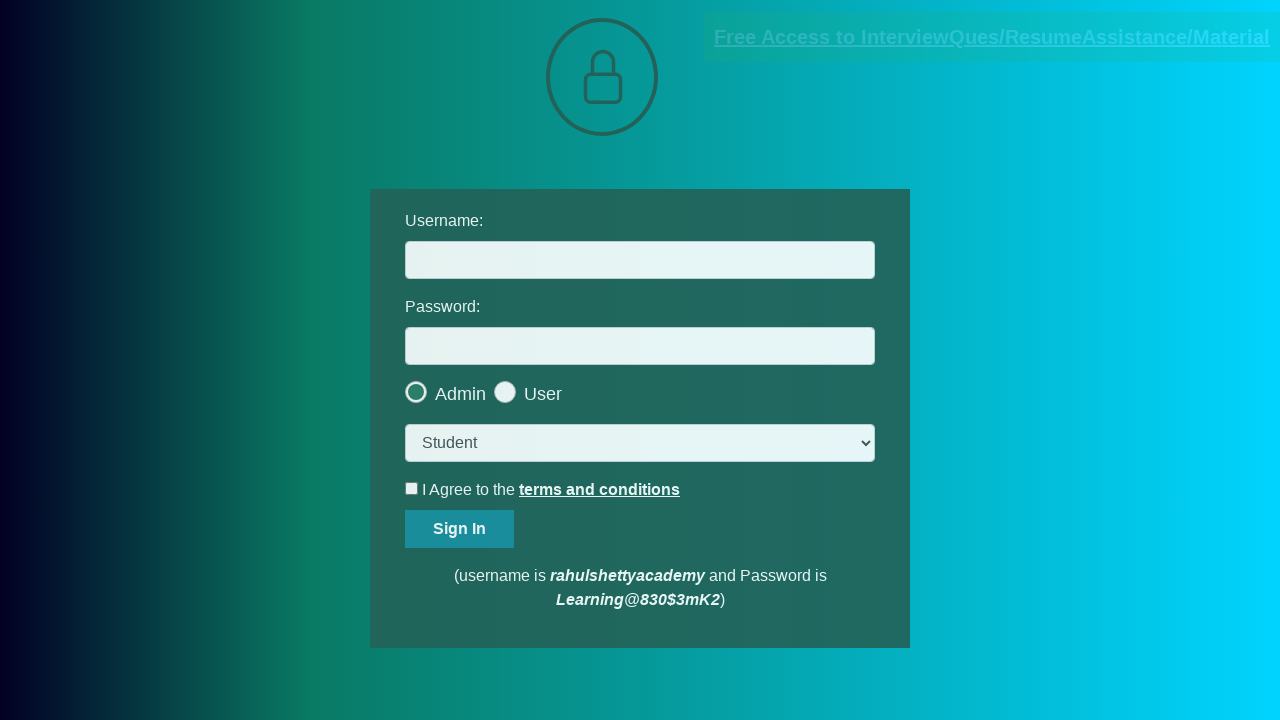

Clicked document link and triggered new page opening at (992, 37) on [href*='documents-request']
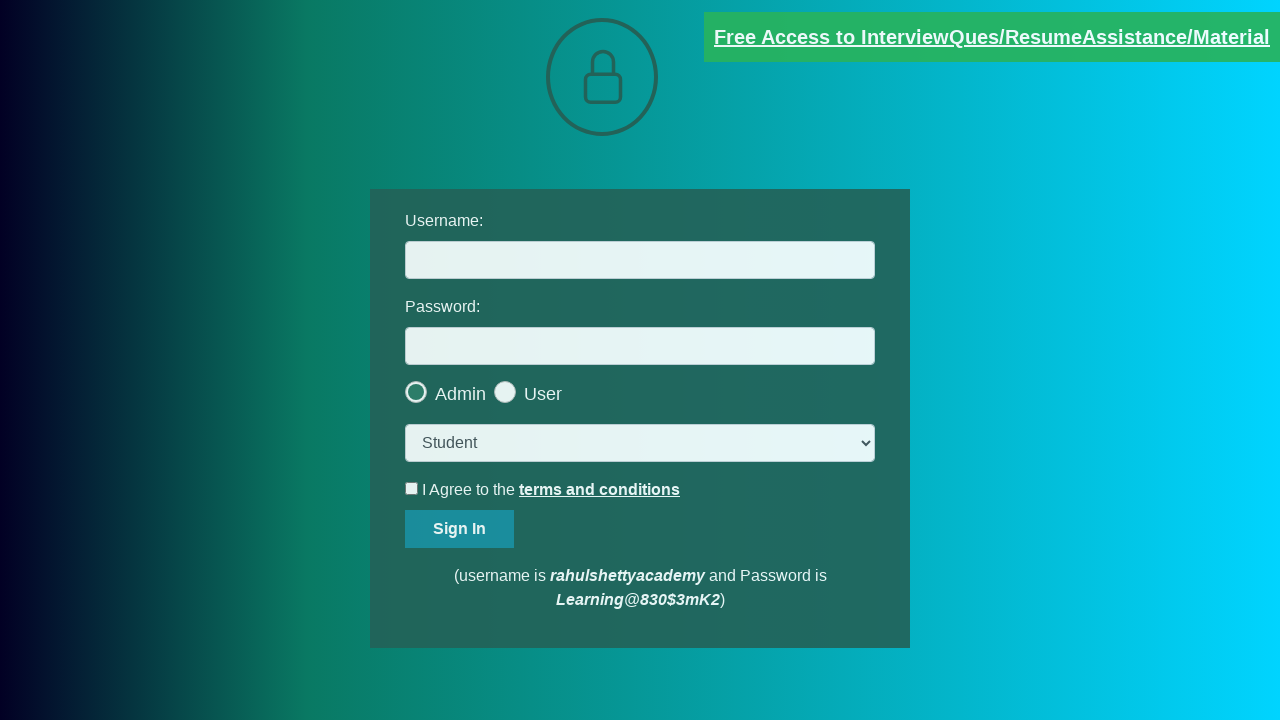

Captured reference to newly opened child window
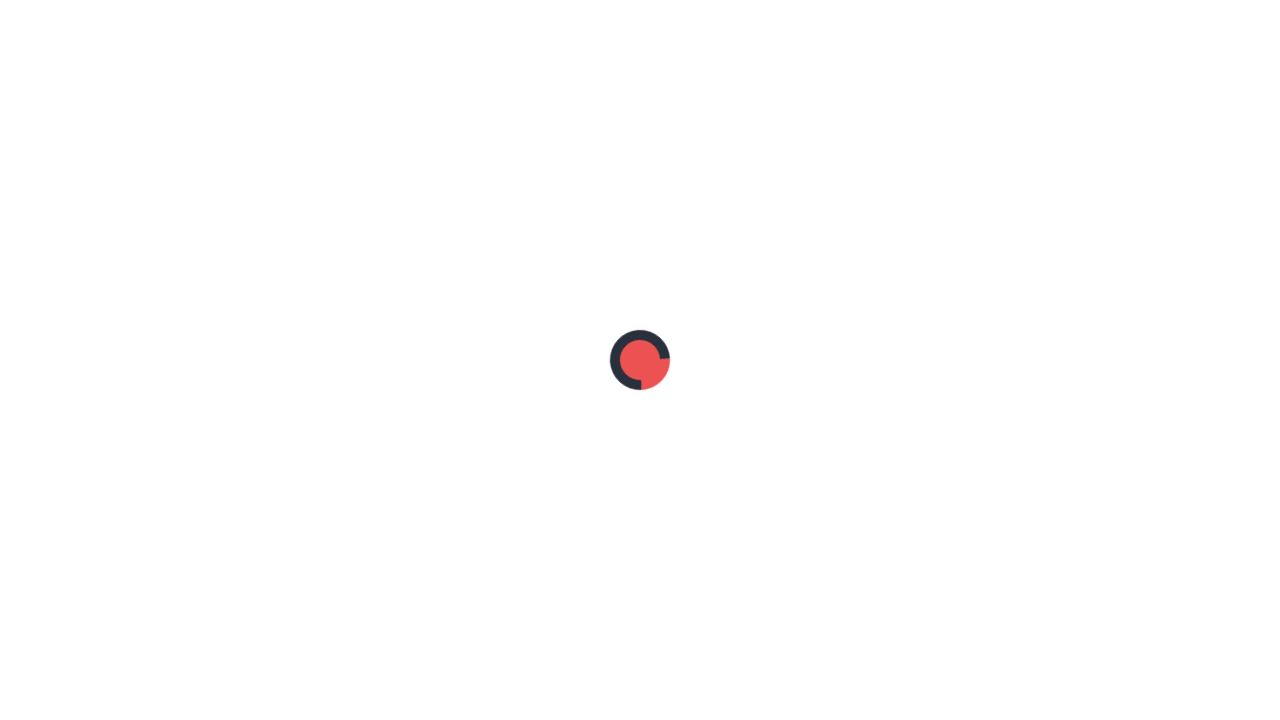

Child window page fully loaded
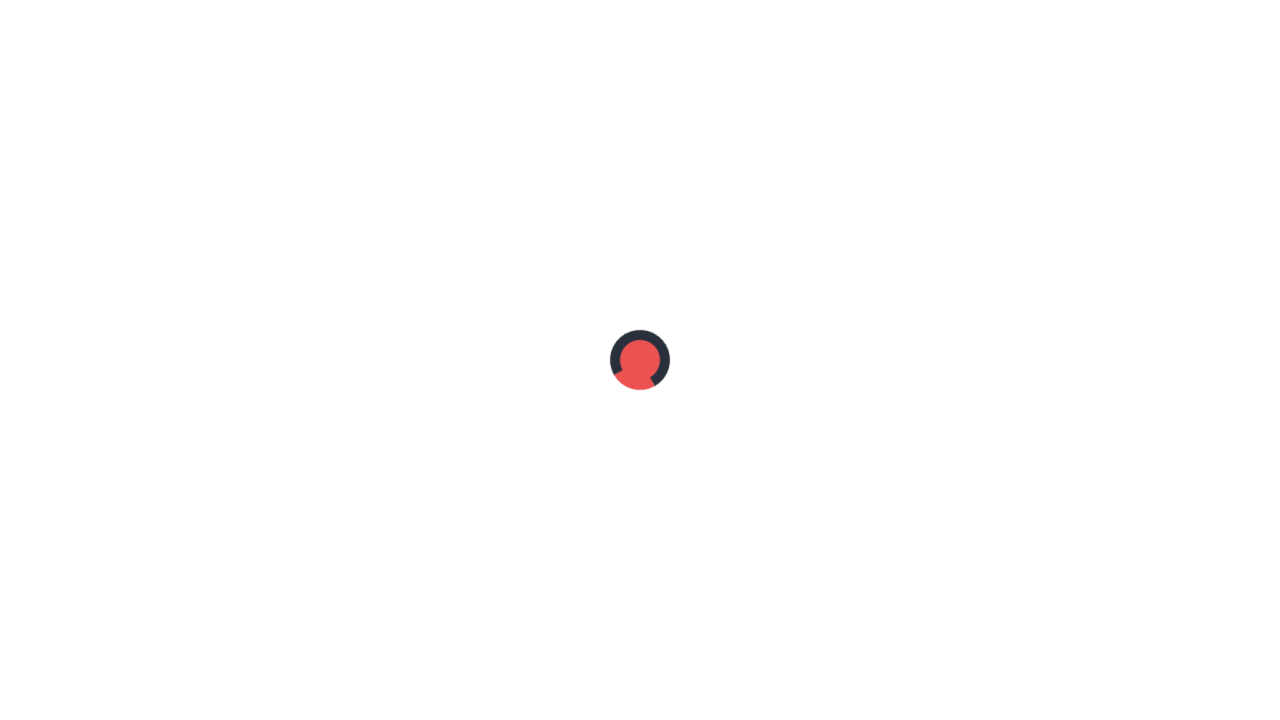

Extracted text content from red element in child window
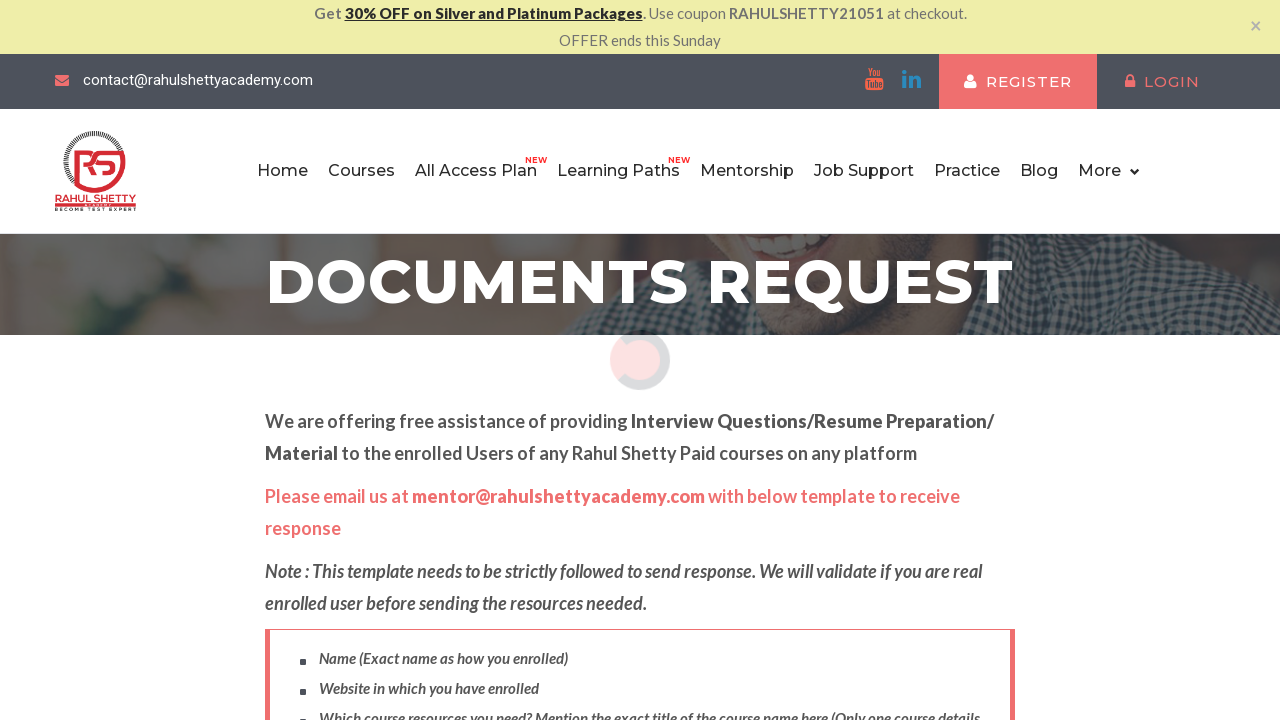

Split text by '@' symbol to isolate domain section
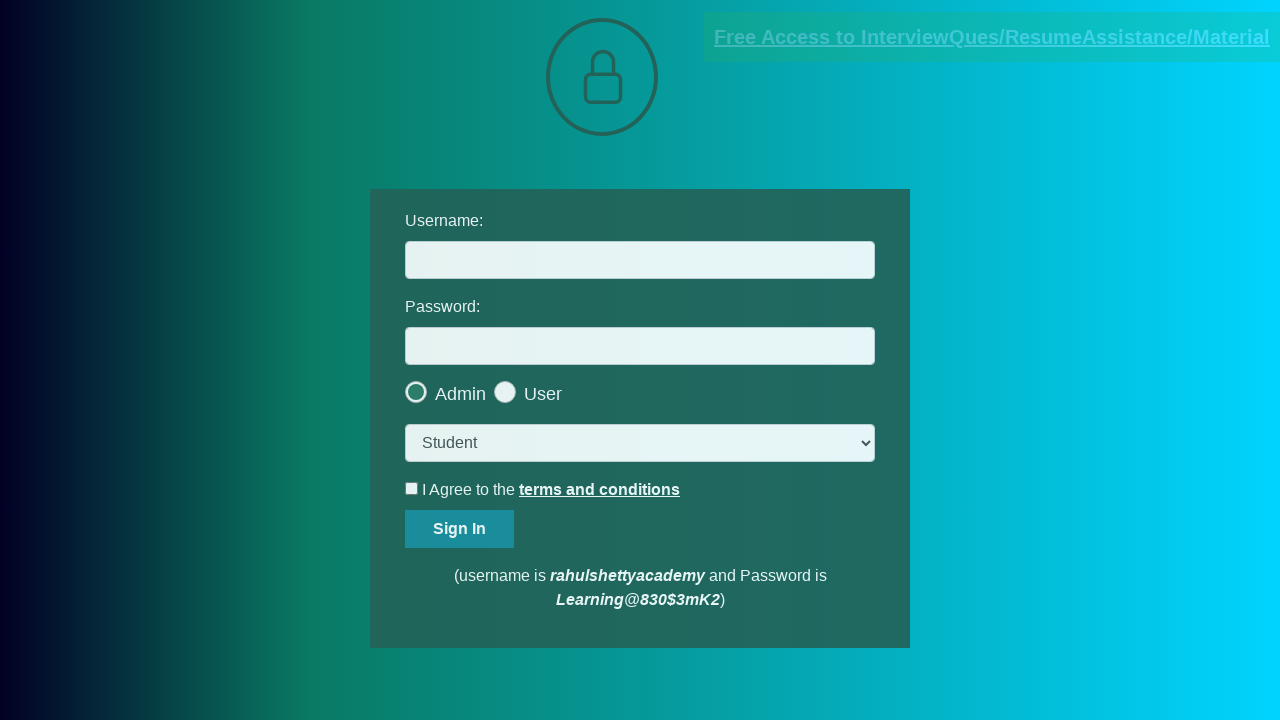

Extracted domain from text: rahulshettyacademy.com
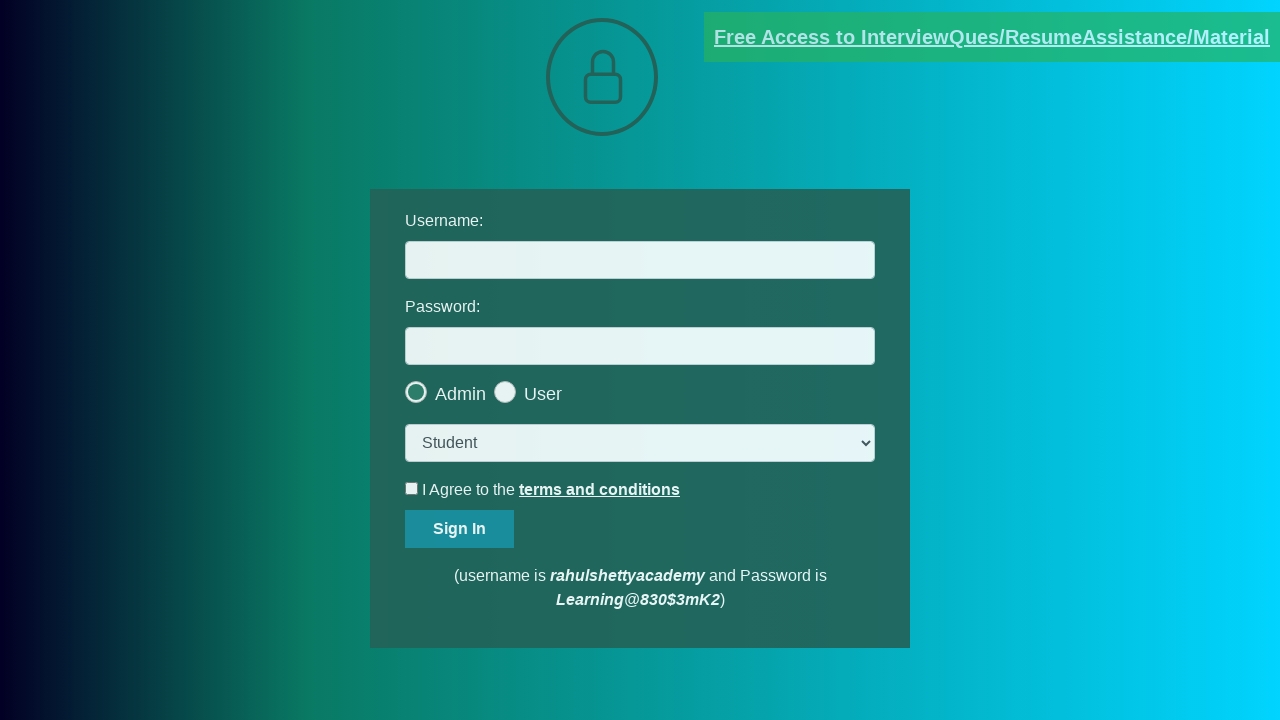

Filled username field with extracted domain: rahulshettyacademy.com on #username
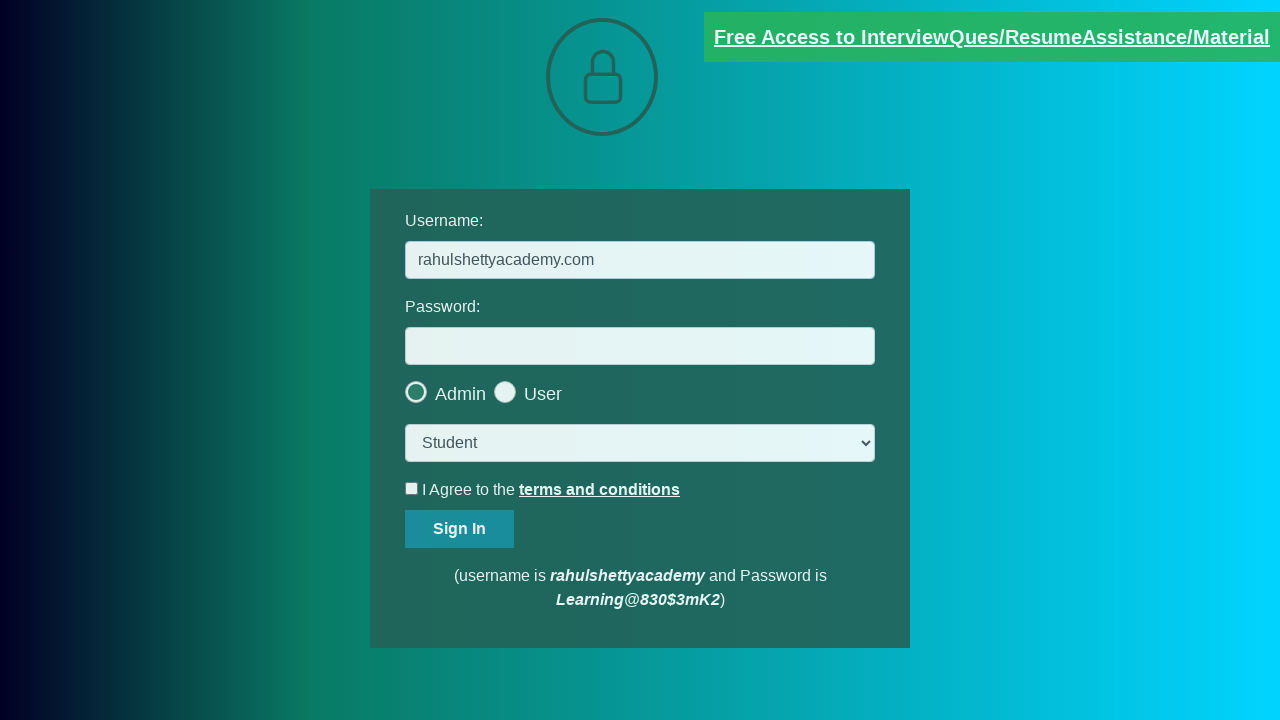

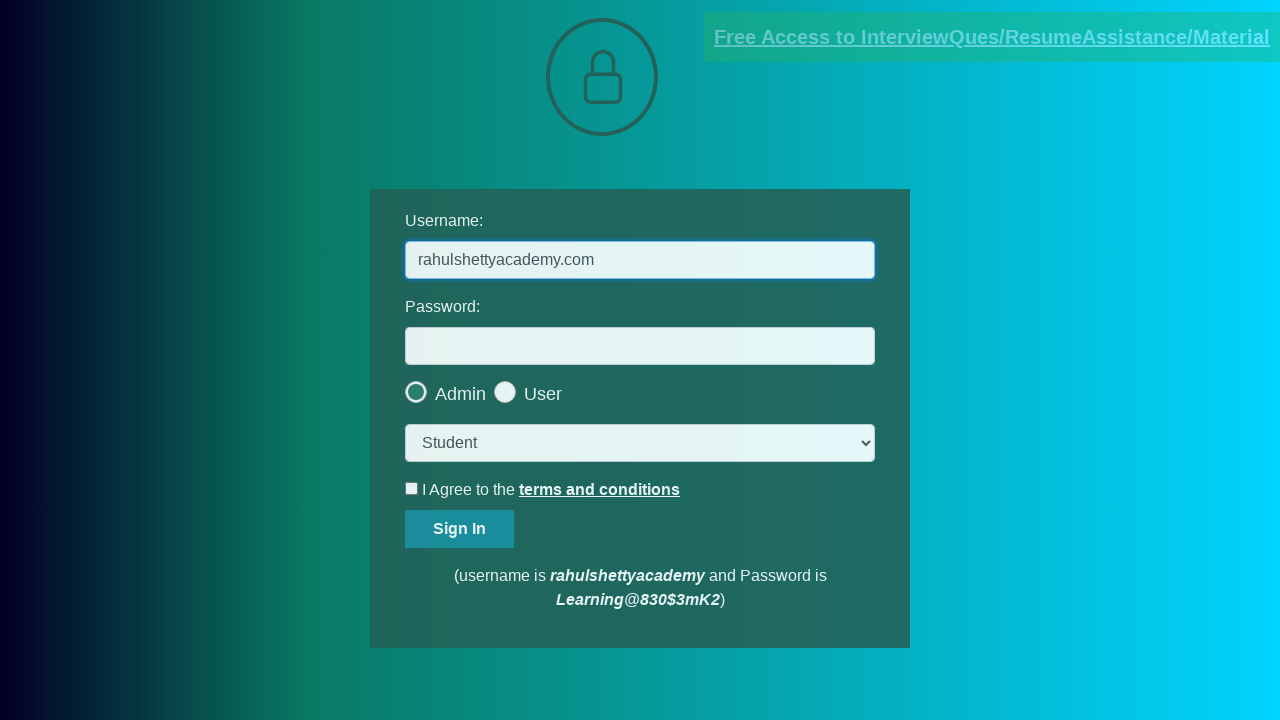